Navigates to W3Schools CSS table page and verifies the presence of table elements by counting rows, headers, and cells

Starting URL: https://www.w3schools.com/css/css_table.asp

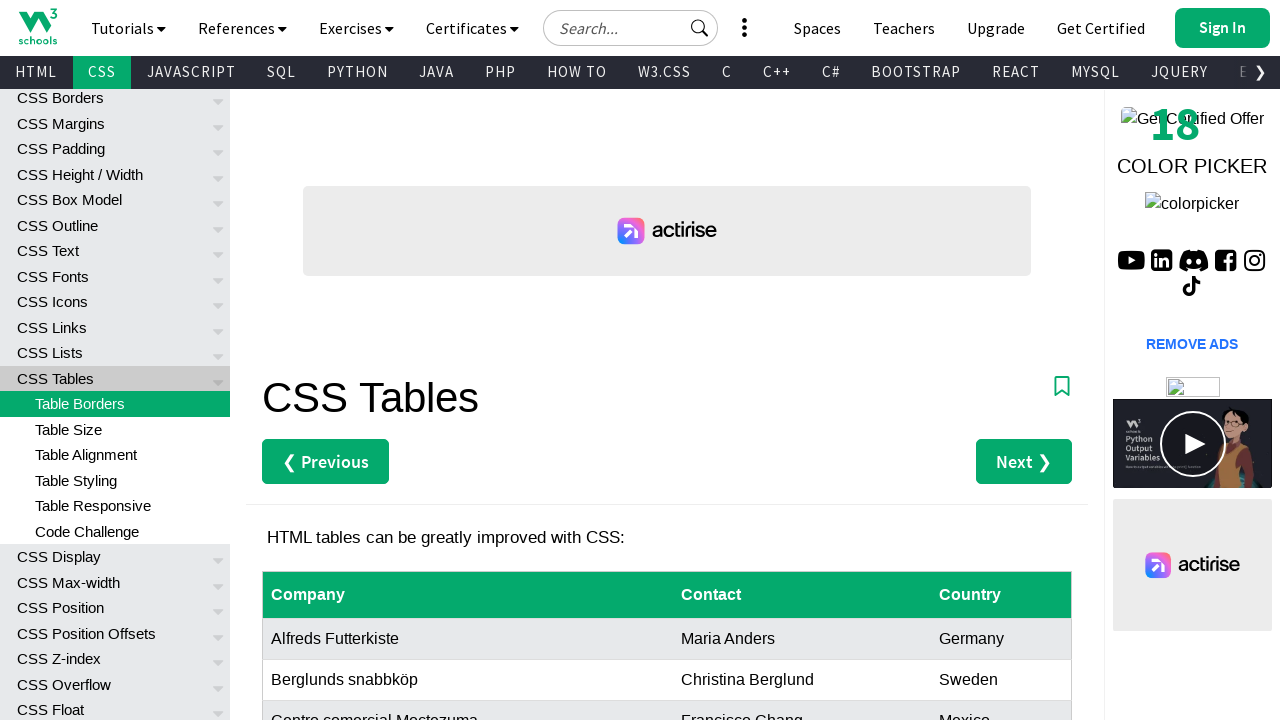

Navigated to W3Schools CSS table page
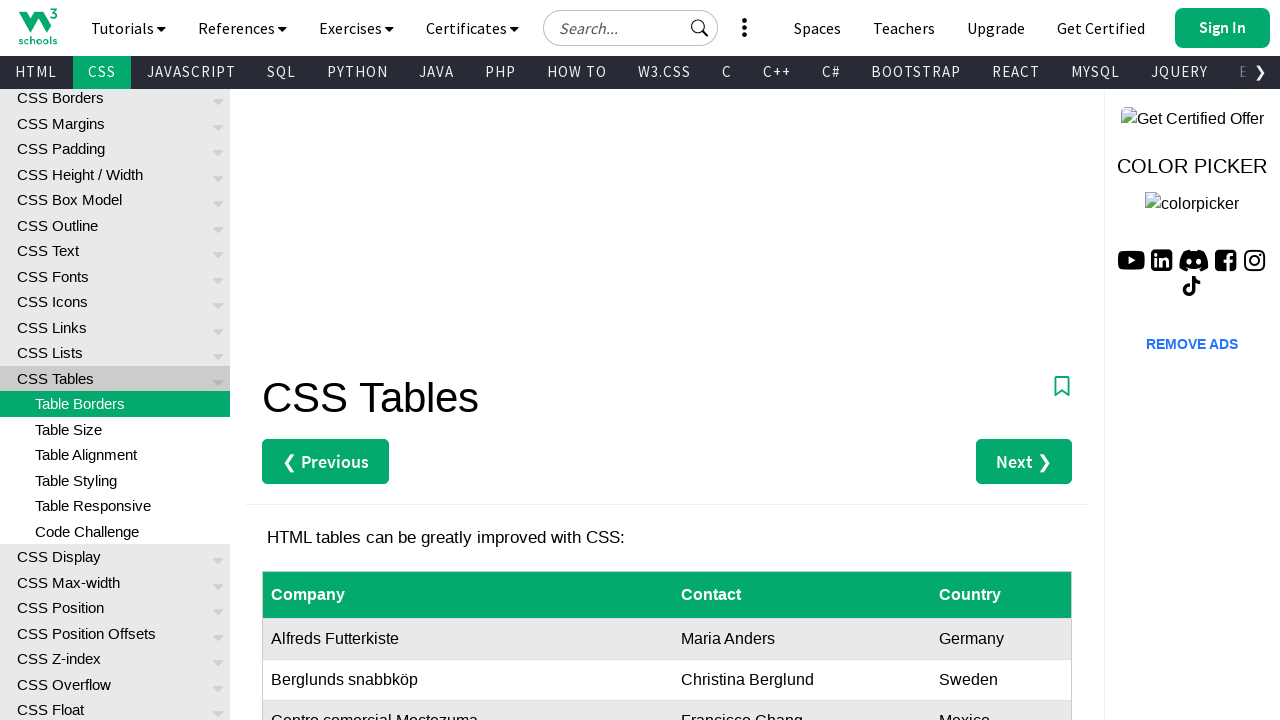

Table with id 'customers' loaded
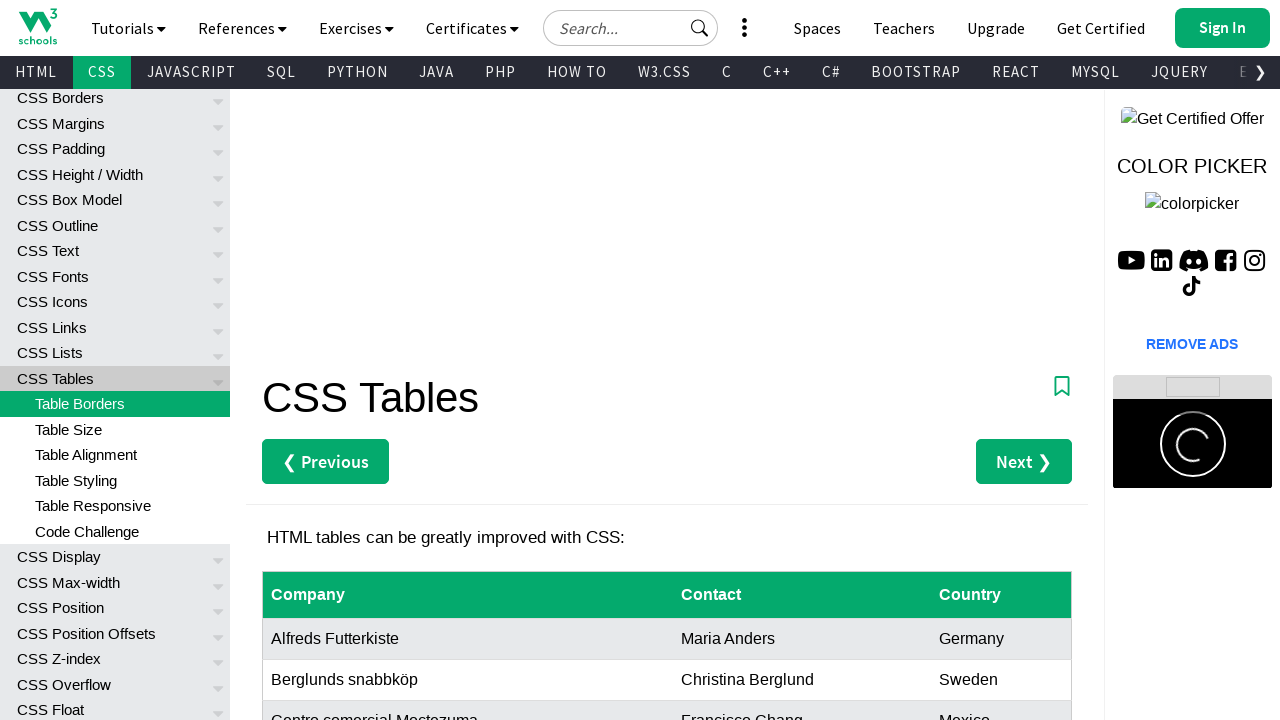

Verified that table rows are present
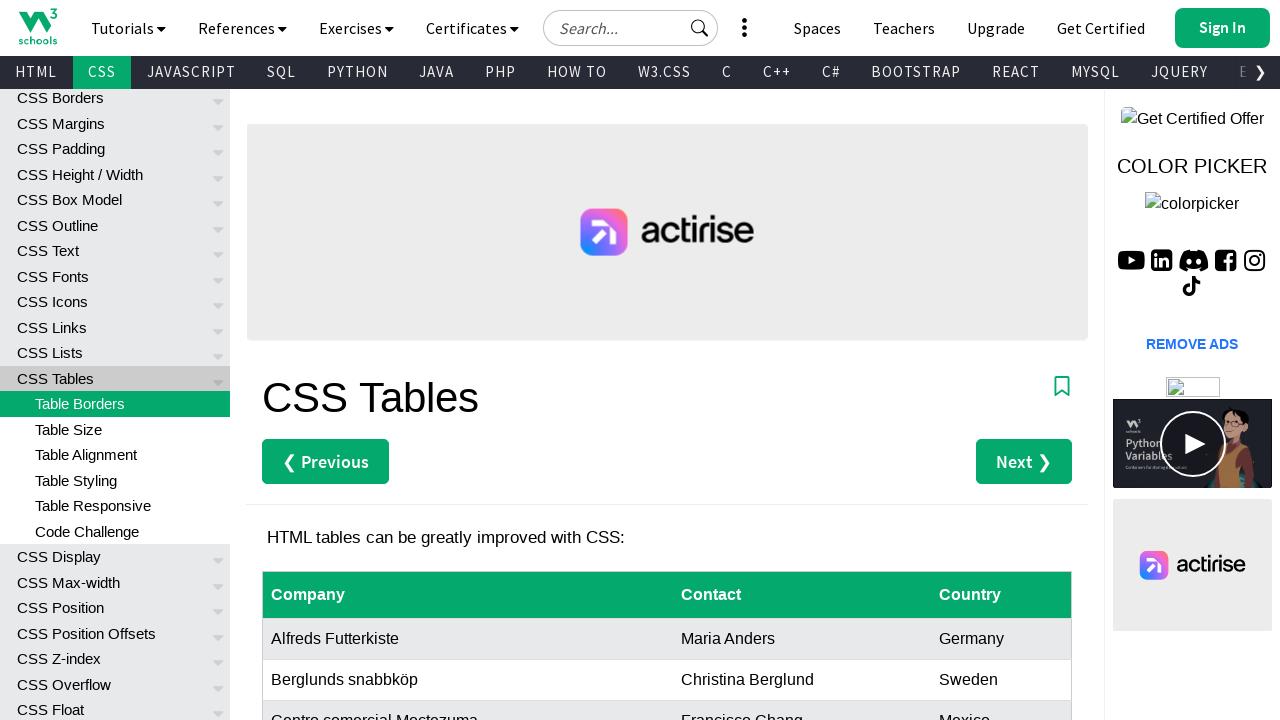

Verified that table headers are present
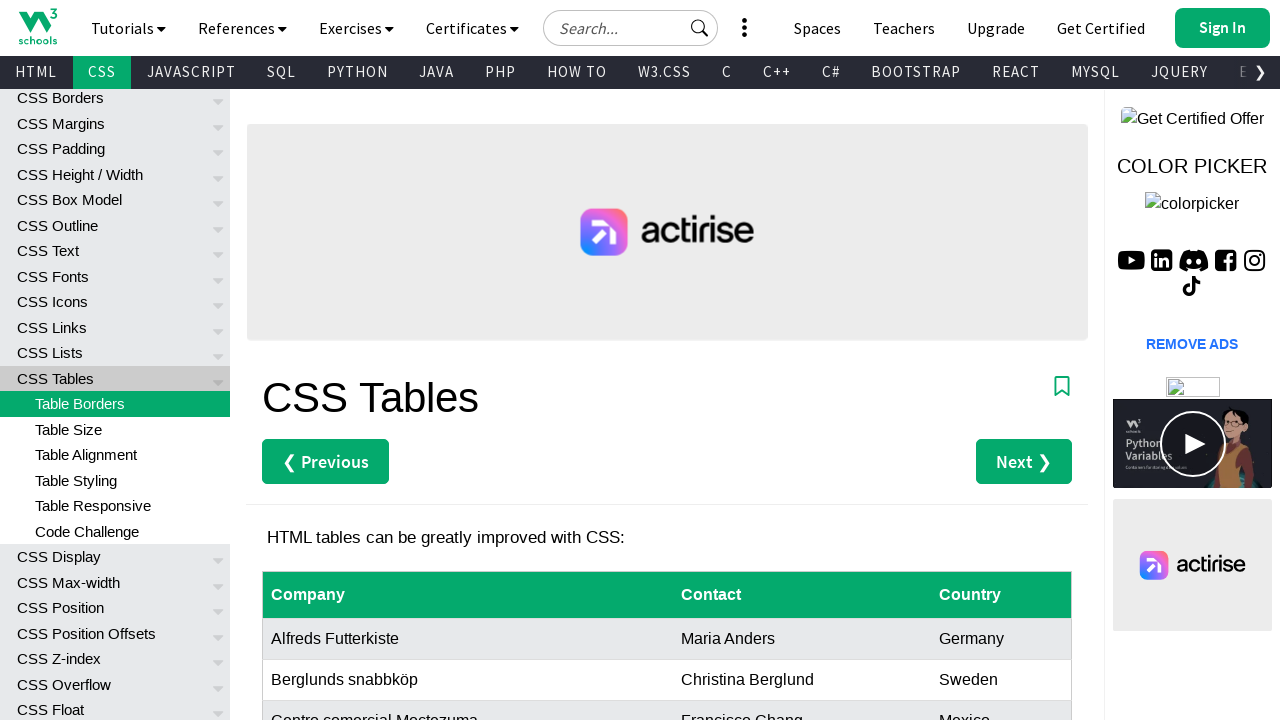

Verified that the third row is present
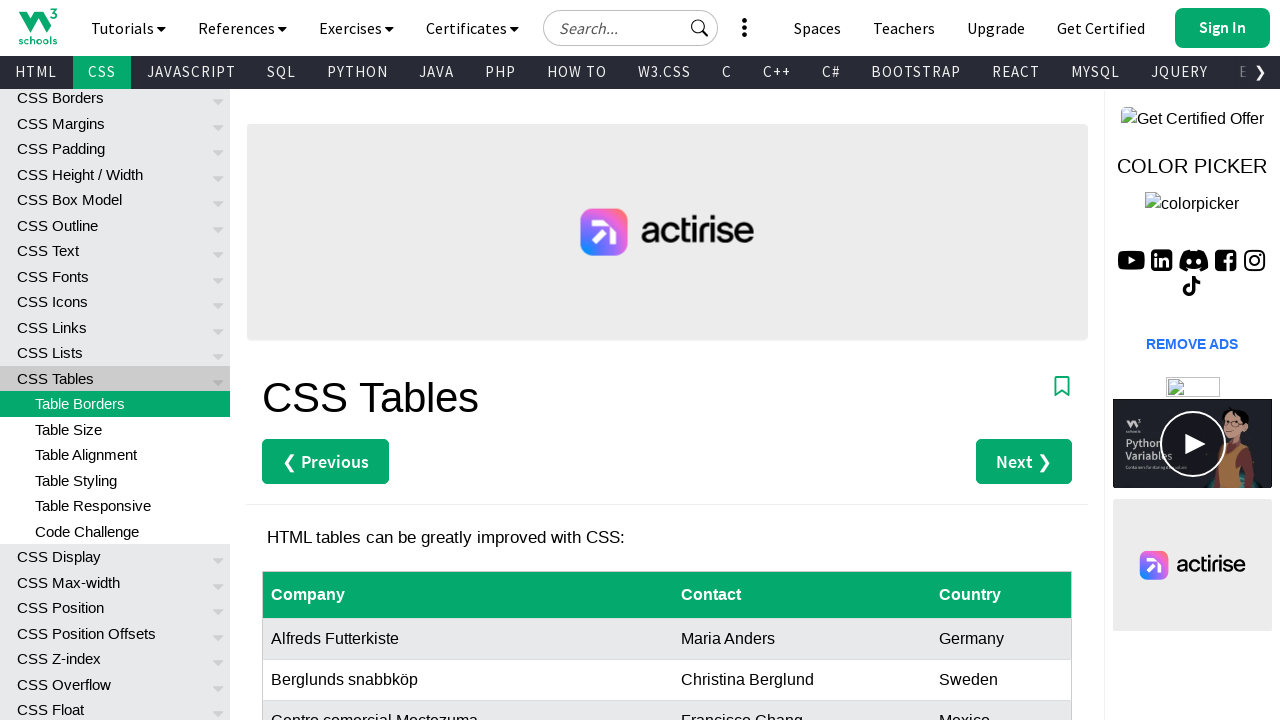

Verified that last cells in each row are present
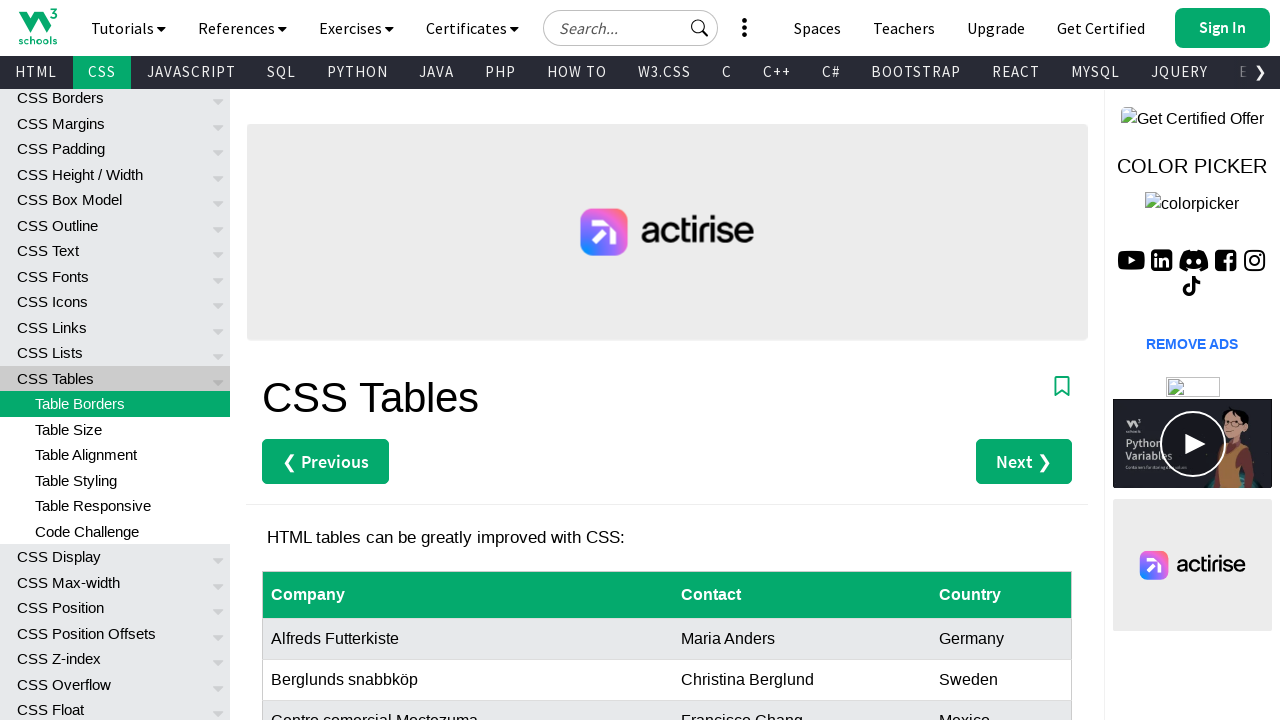

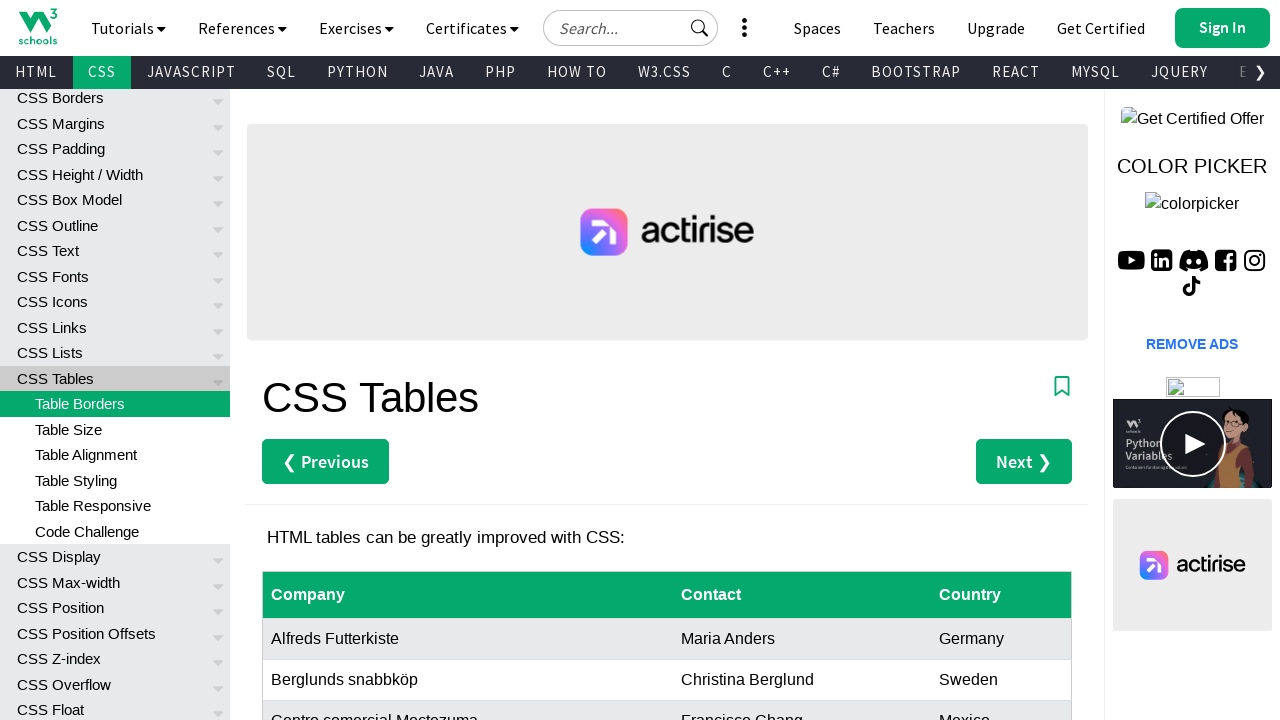